Tests checkbox functionality on an actions page by clicking on checkboxes, submitting the result, and verifying the displayed message

Starting URL: https://kristinek.github.io/site/examples/actions

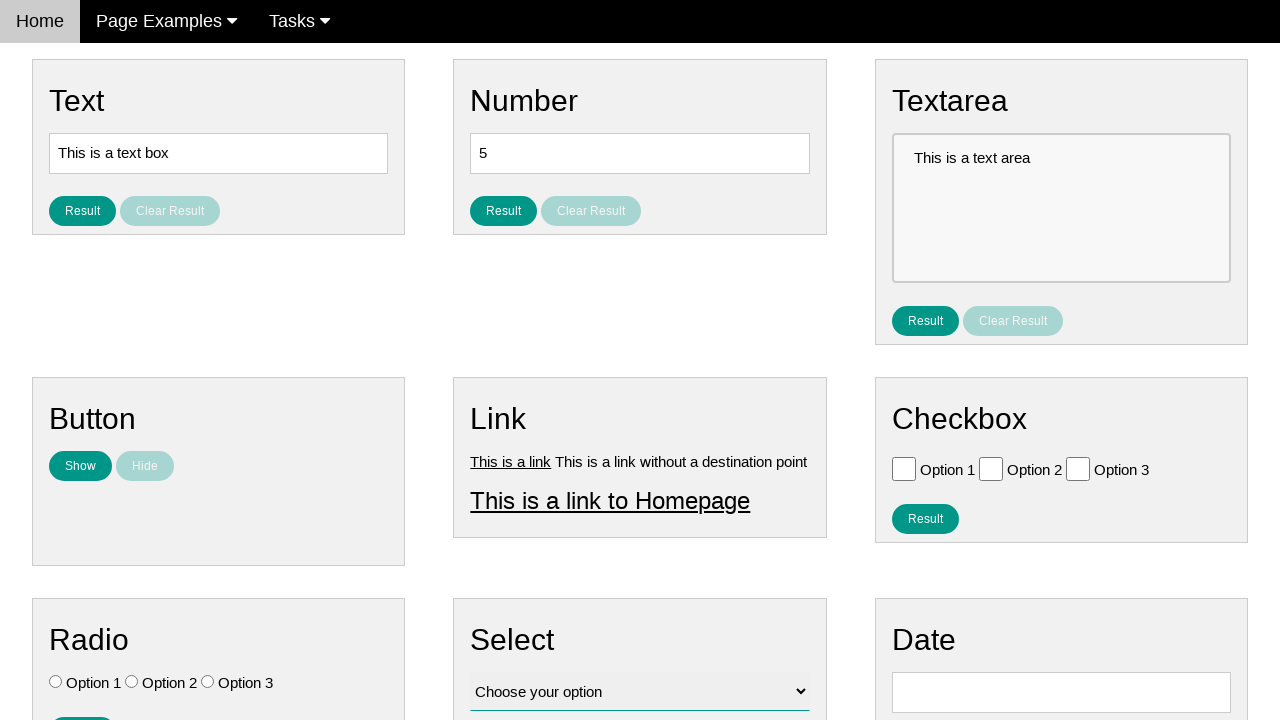

Clicked checkbox for Option 1 at (904, 468) on xpath=//input[@value='Option 1']
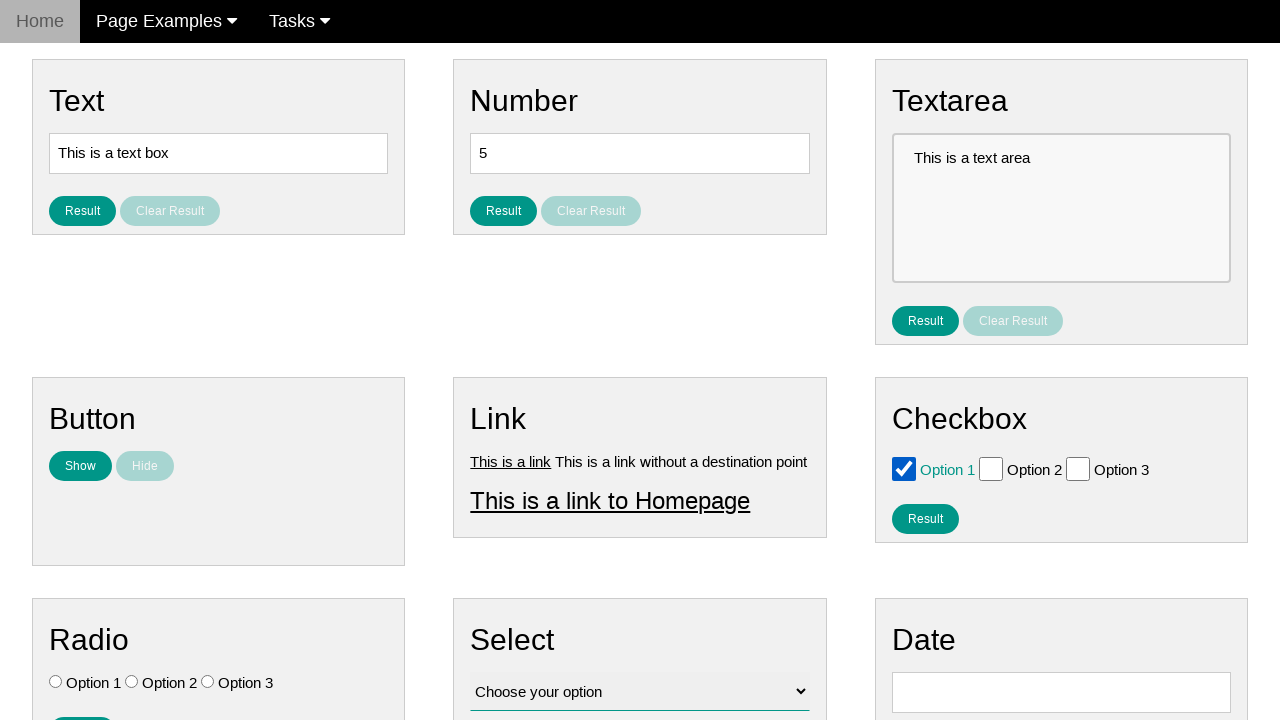

Clicked checkbox for Option 2 at (991, 468) on xpath=//input[@value='Option 2']
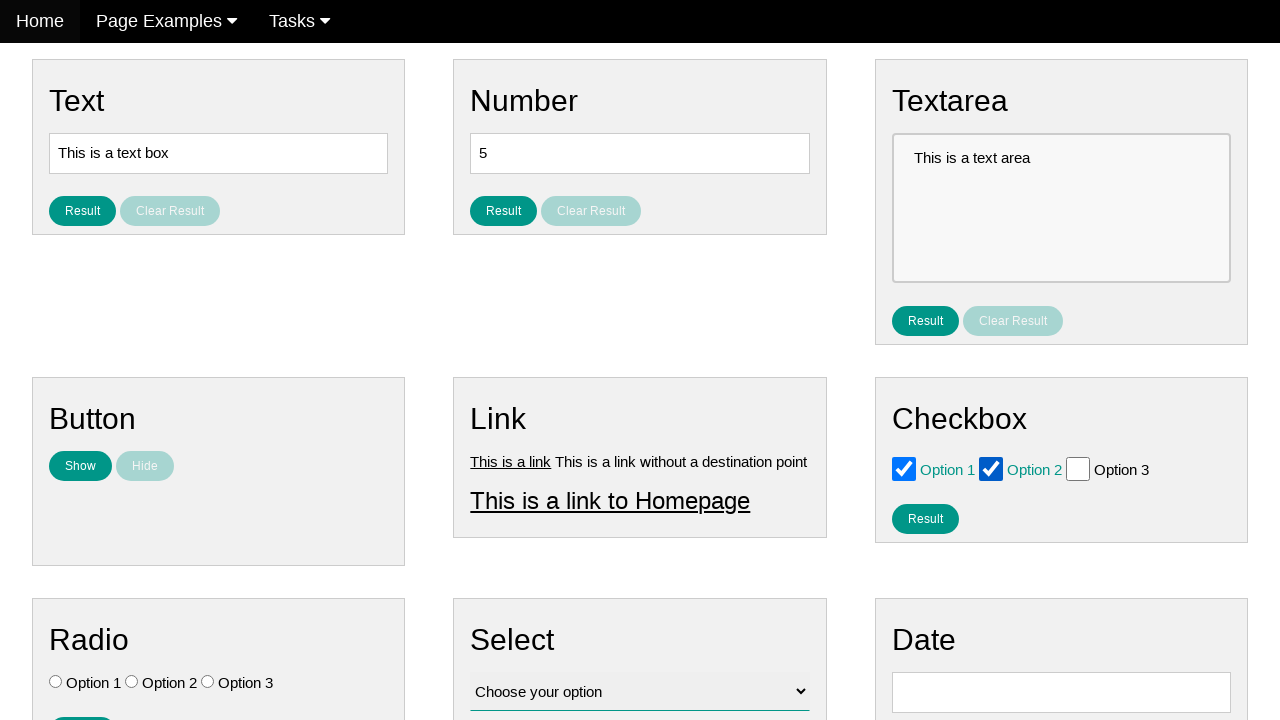

Clicked the result checkbox button to submit at (925, 518) on #result_button_checkbox
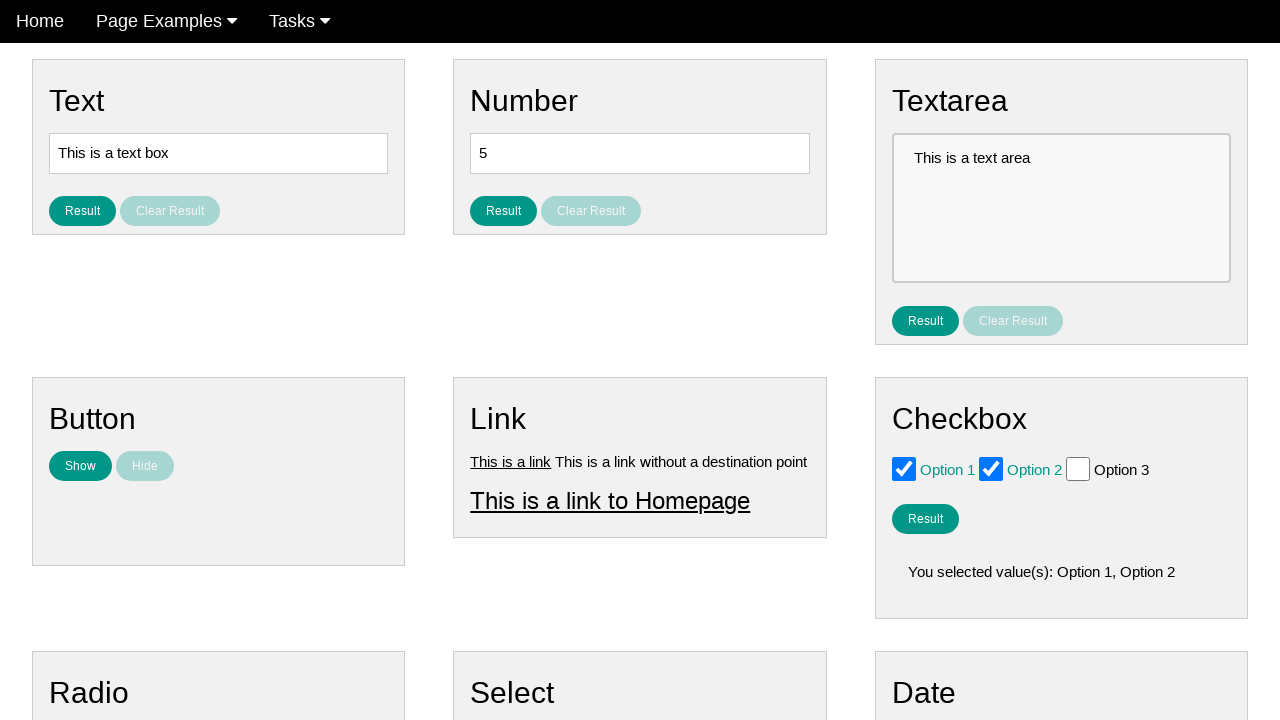

Result message displayed
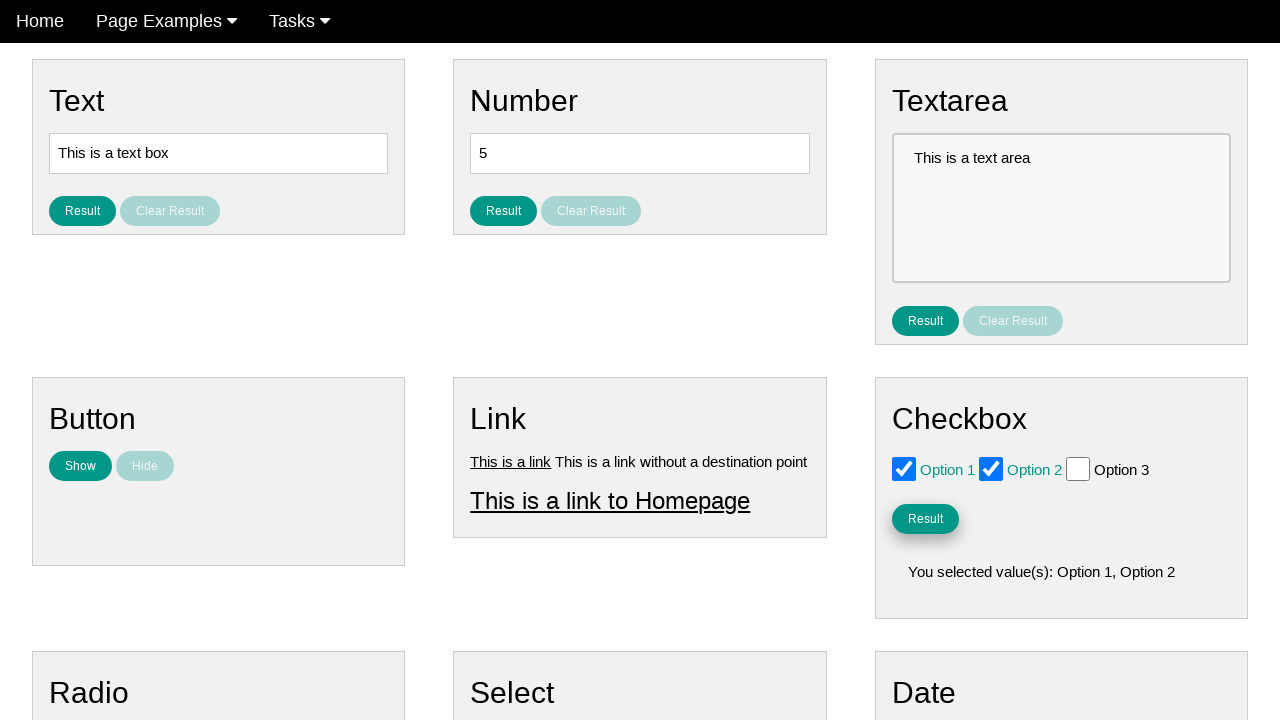

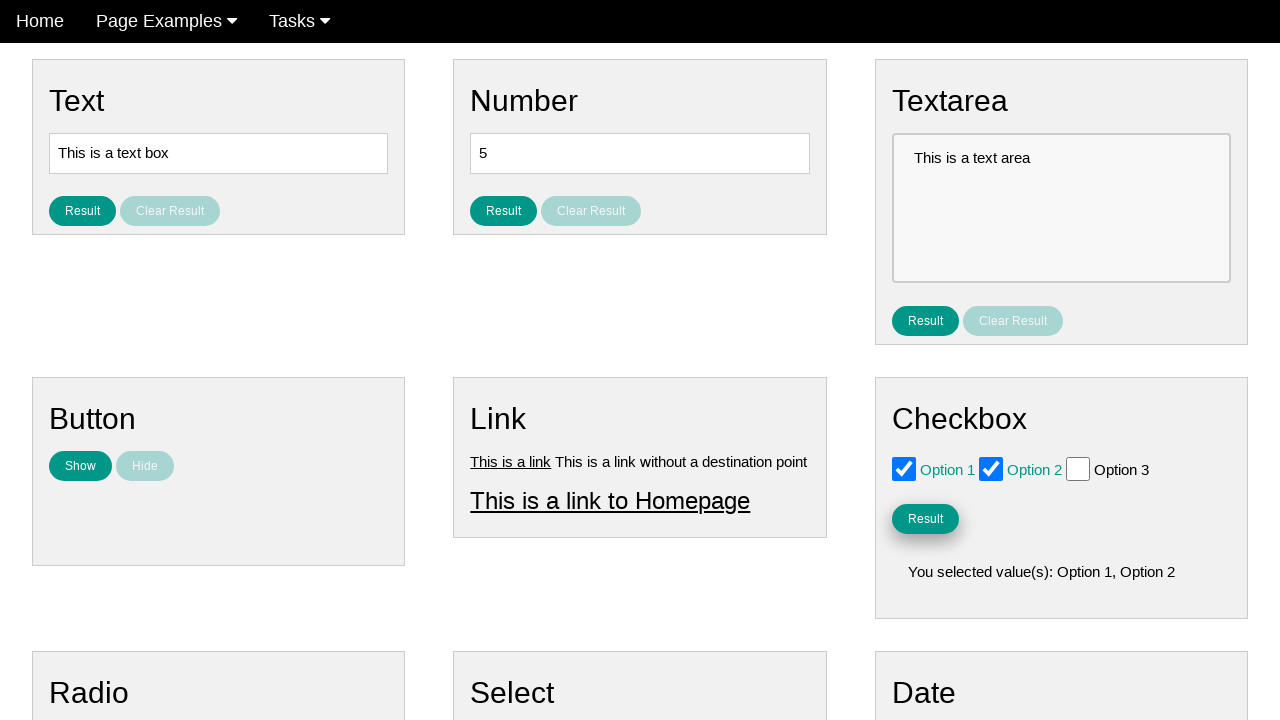